Tests static dropdown functionality by selecting currency options using index and value selection methods

Starting URL: https://rahulshettyacademy.com/dropdownsPractise/

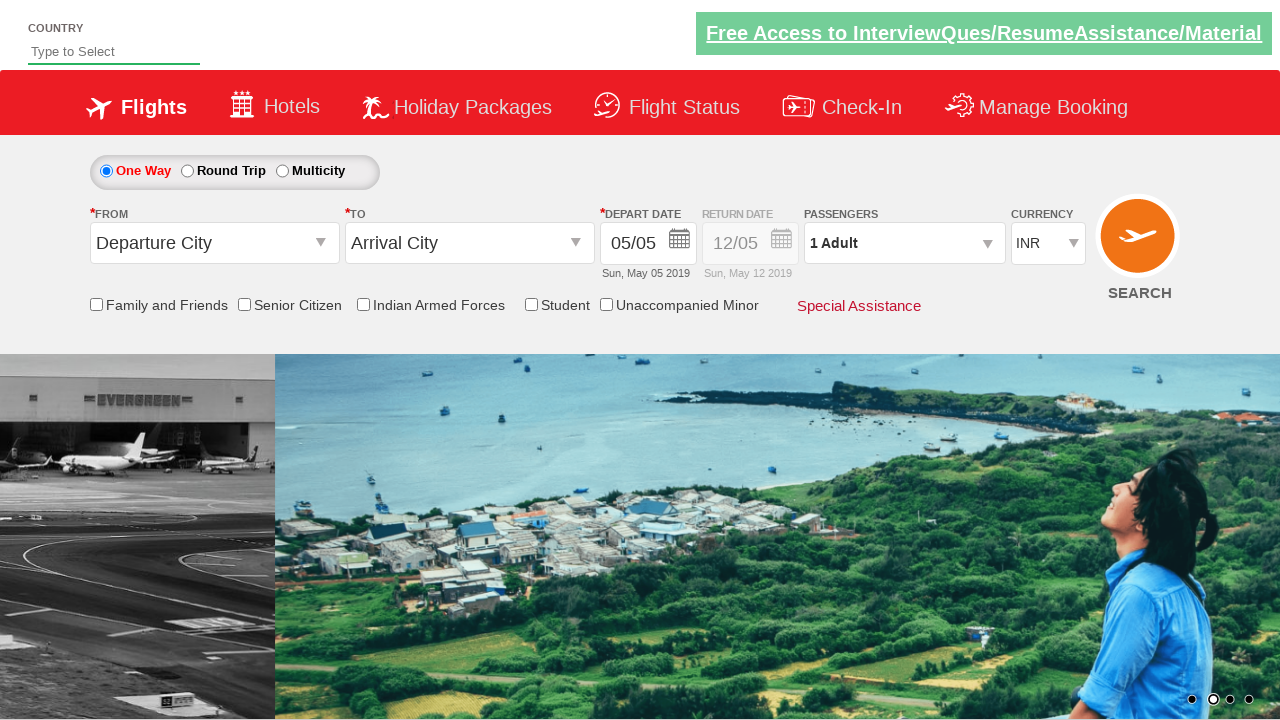

Selected USD currency option by index 3 in dropdown on #ctl00_mainContent_DropDownListCurrency
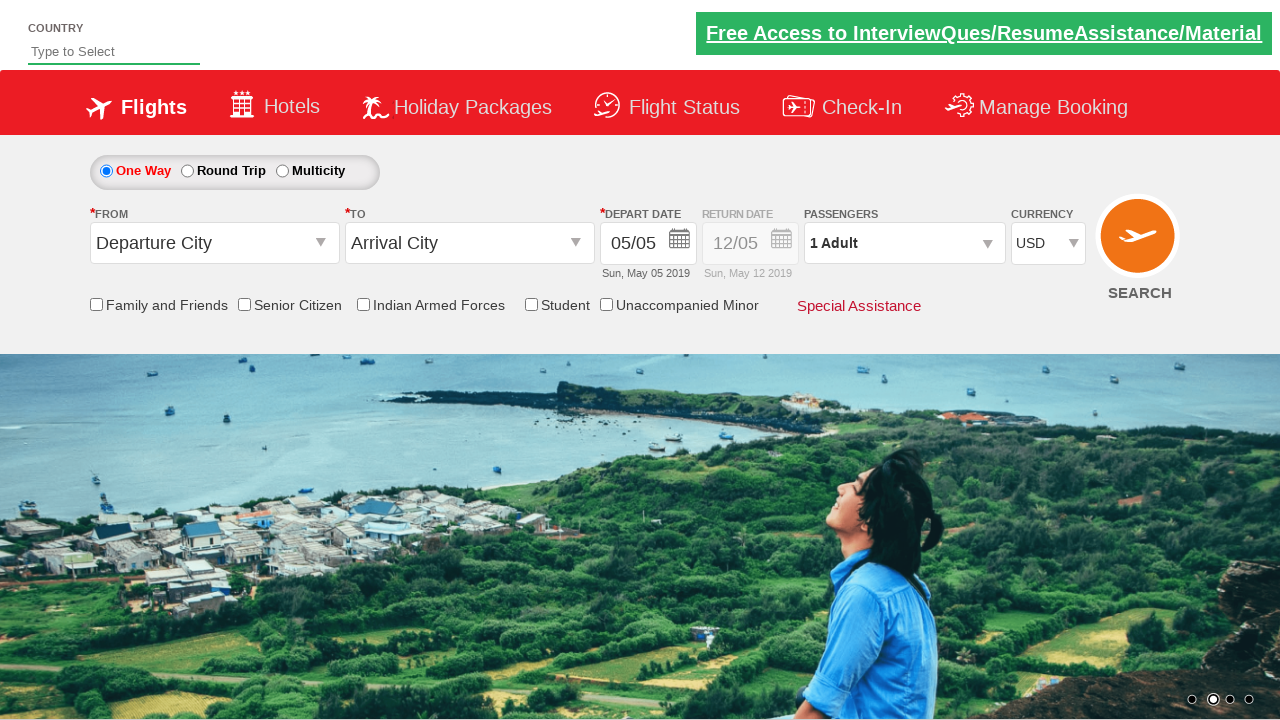

Waited 2 seconds for currency selection to take effect
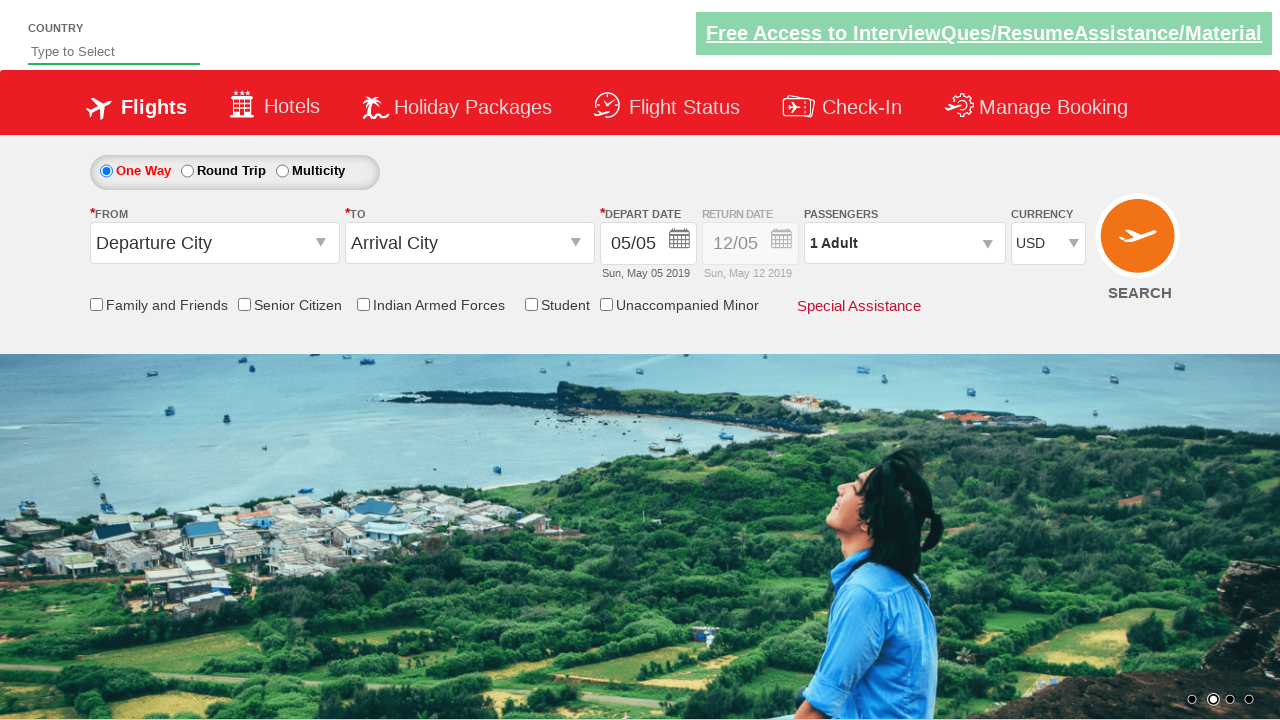

Selected AED currency option by value in dropdown on #ctl00_mainContent_DropDownListCurrency
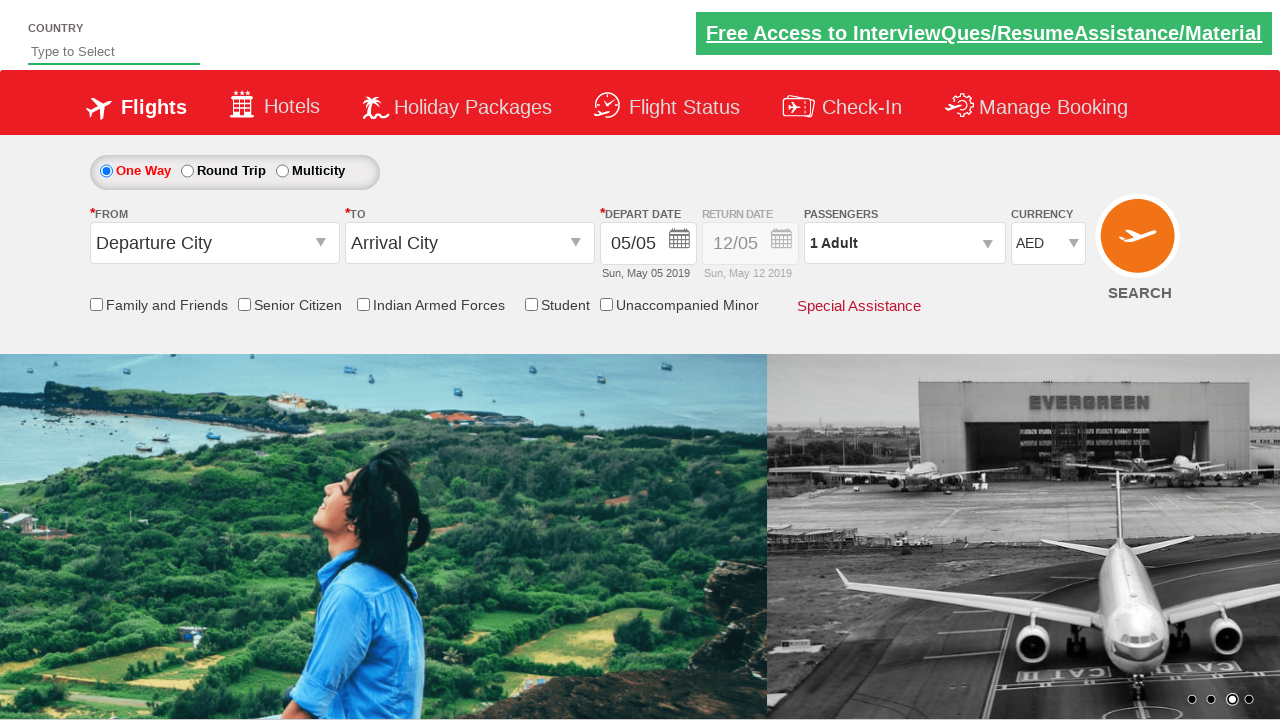

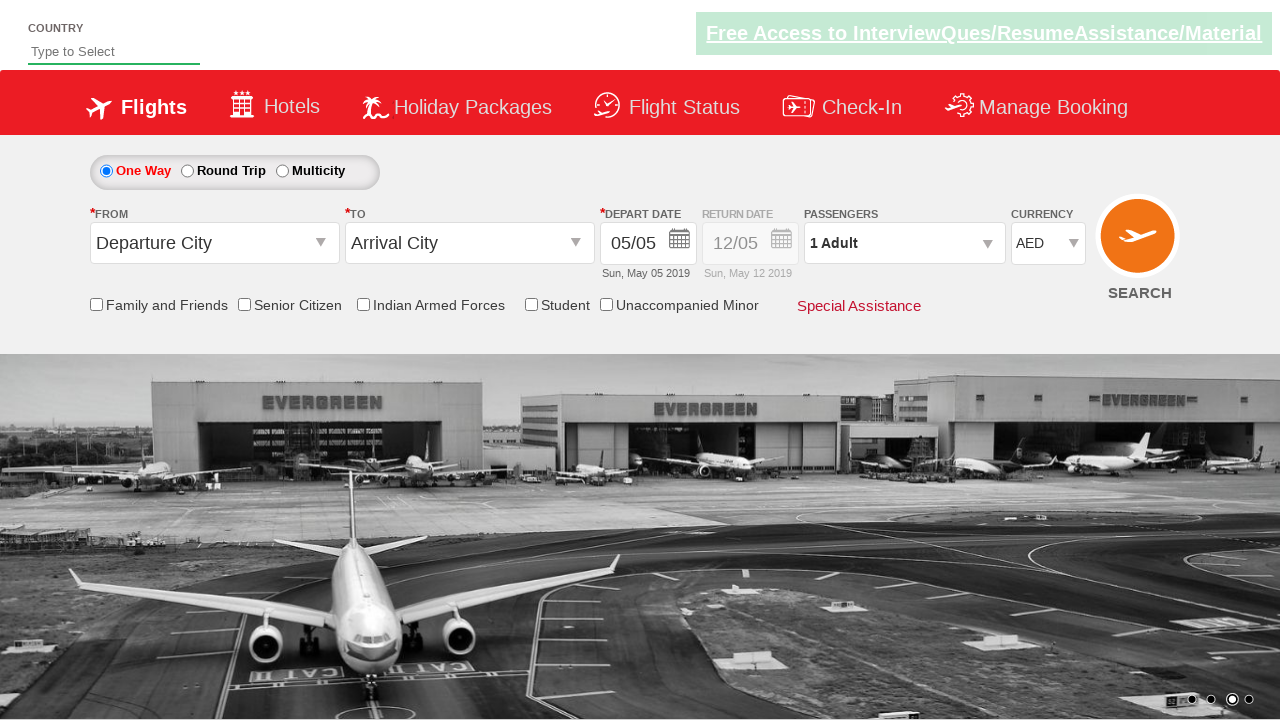